Tests dropdown selection functionality by selecting options using different methods (by index, value, and visible text)

Starting URL: https://the-internet.herokuapp.com/dropdown

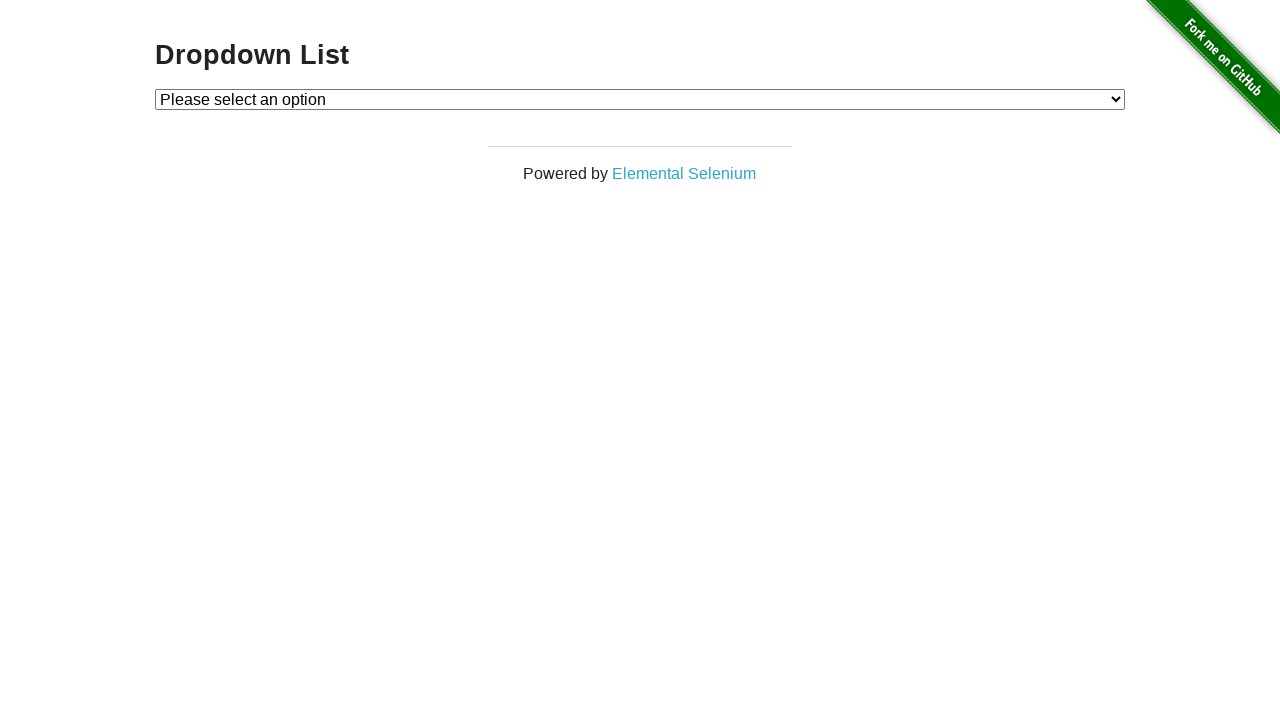

Selected dropdown option by index 1 on #dropdown
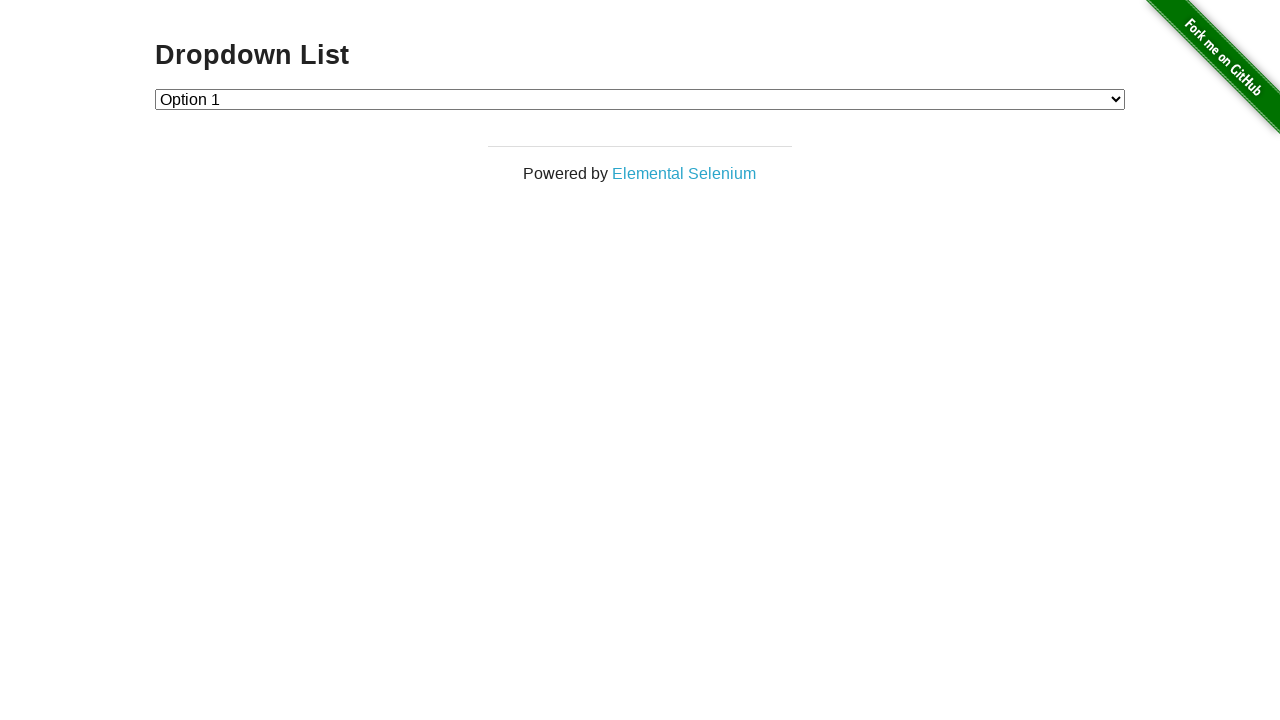

Selected dropdown option by value '2' on #dropdown
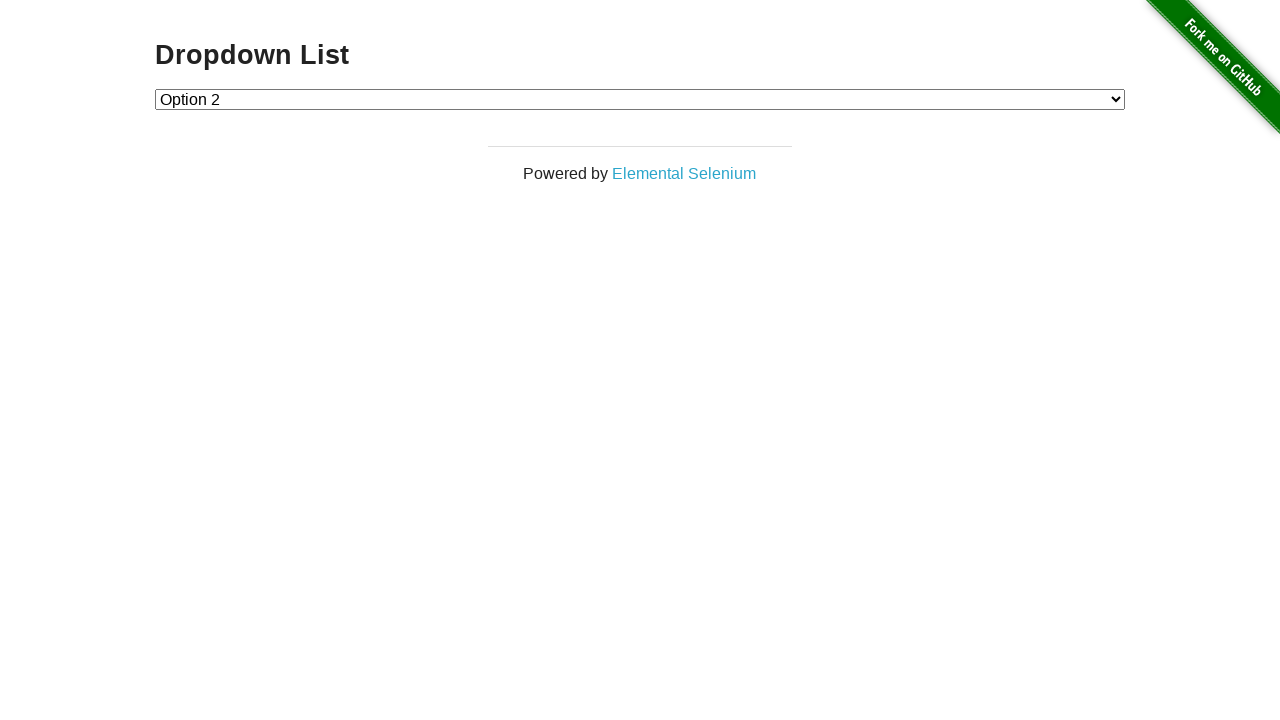

Selected dropdown option by visible text 'Option 1' on #dropdown
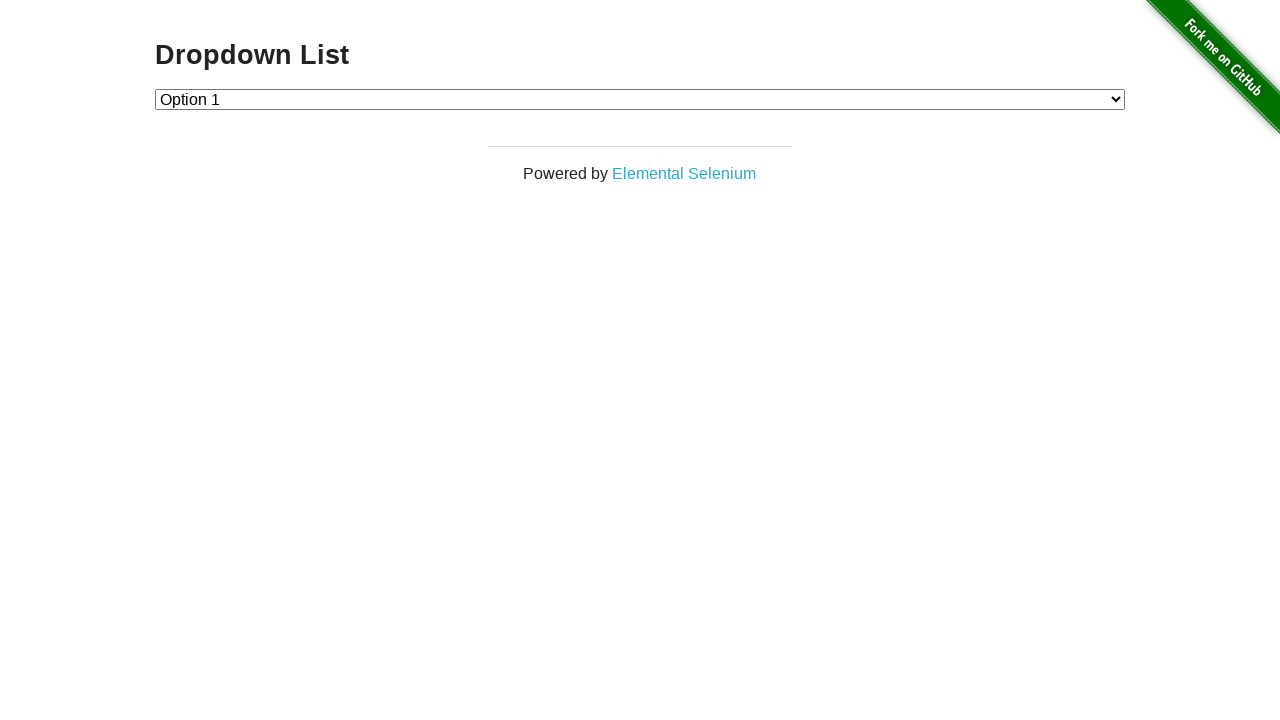

Located dropdown element
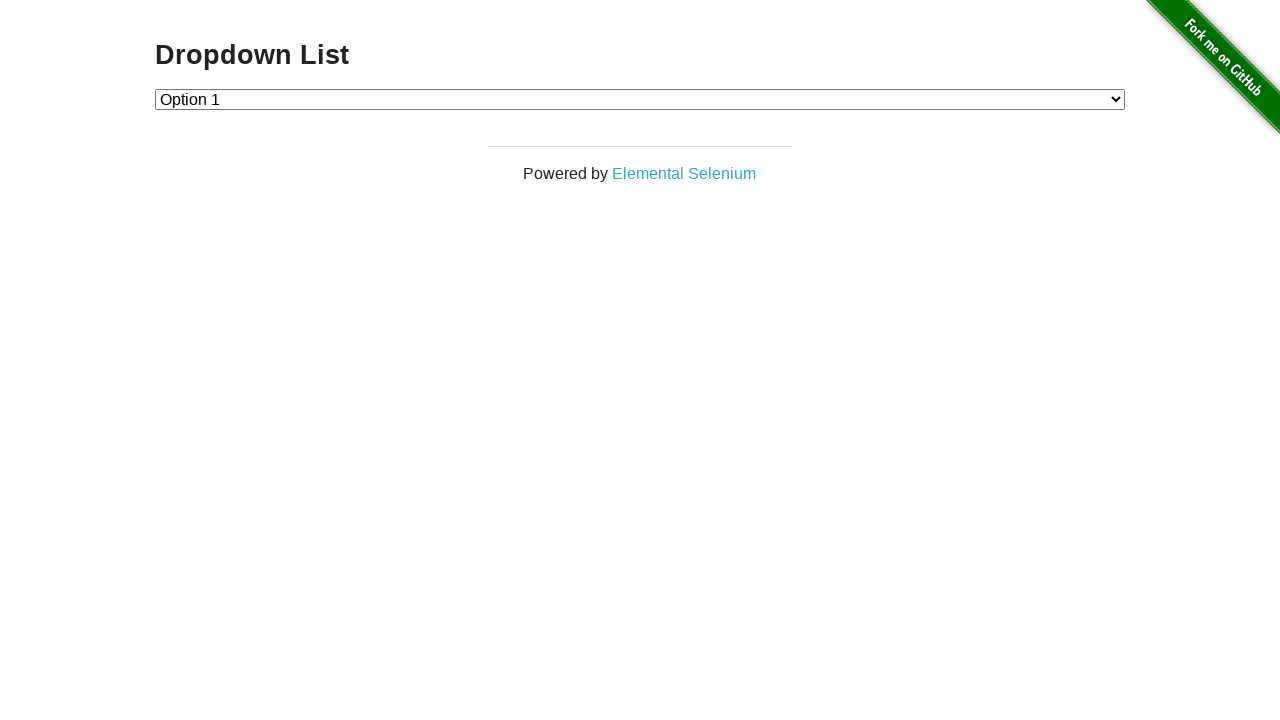

Counted dropdown options: 3 total options available
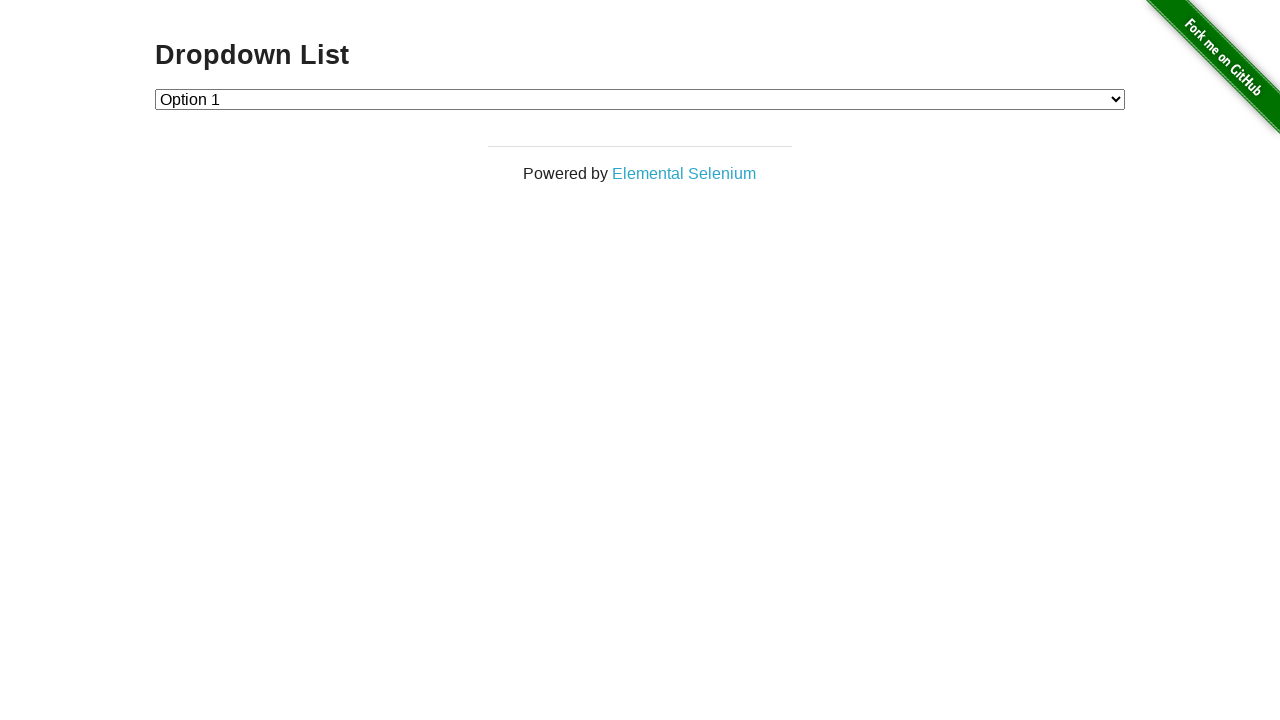

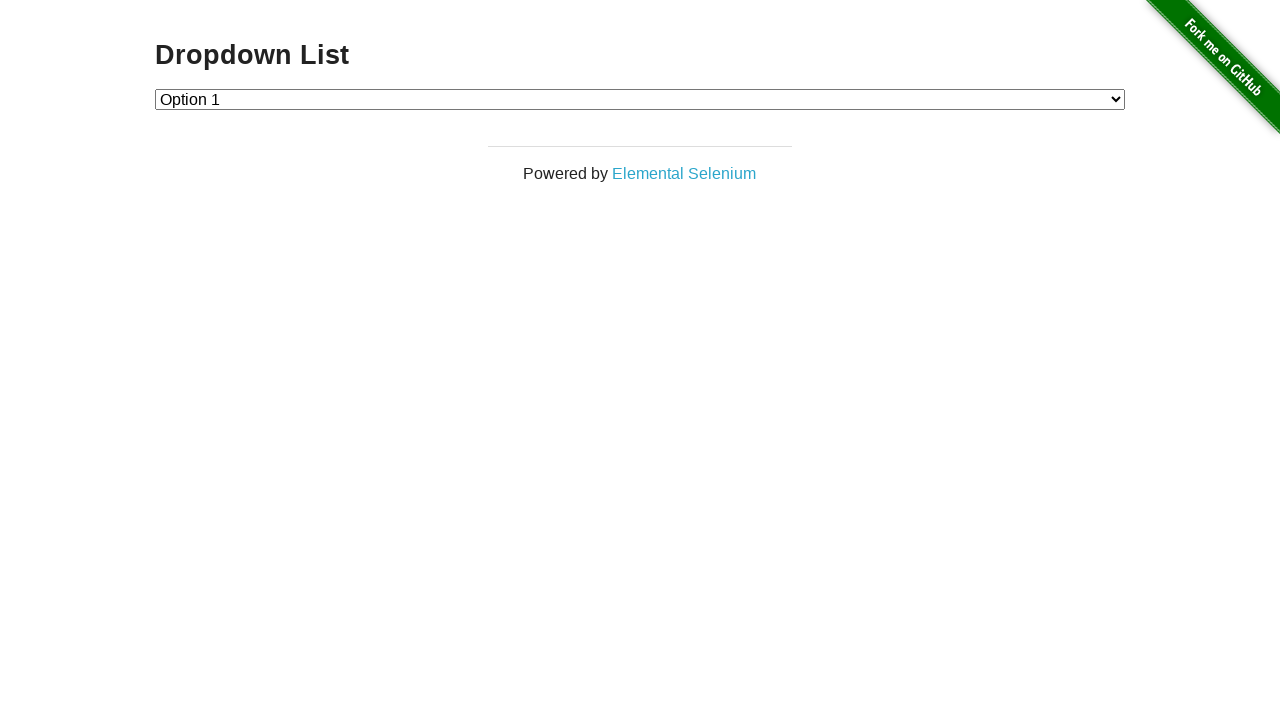